Tests a page with a delayed button by waiting for the verify button to become clickable, clicking it, and verifying the success message

Starting URL: http://suninjuly.github.io/wait2.html

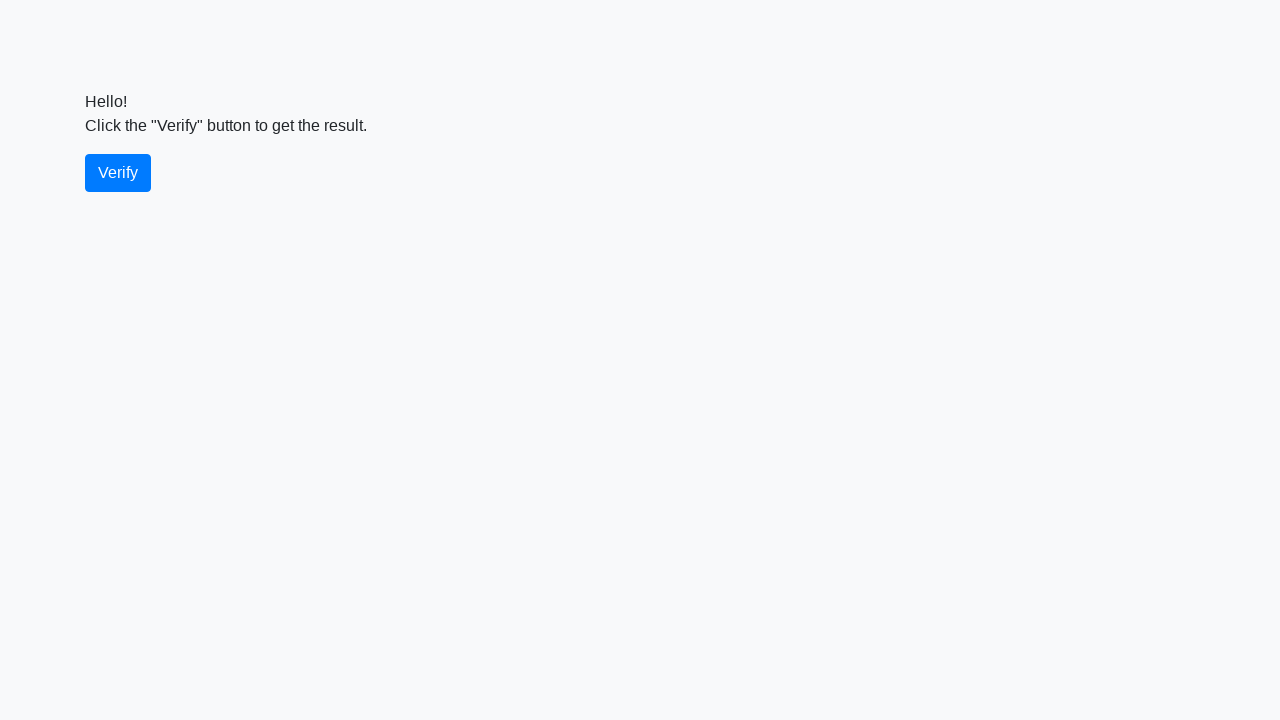

Waited for verify button to become visible
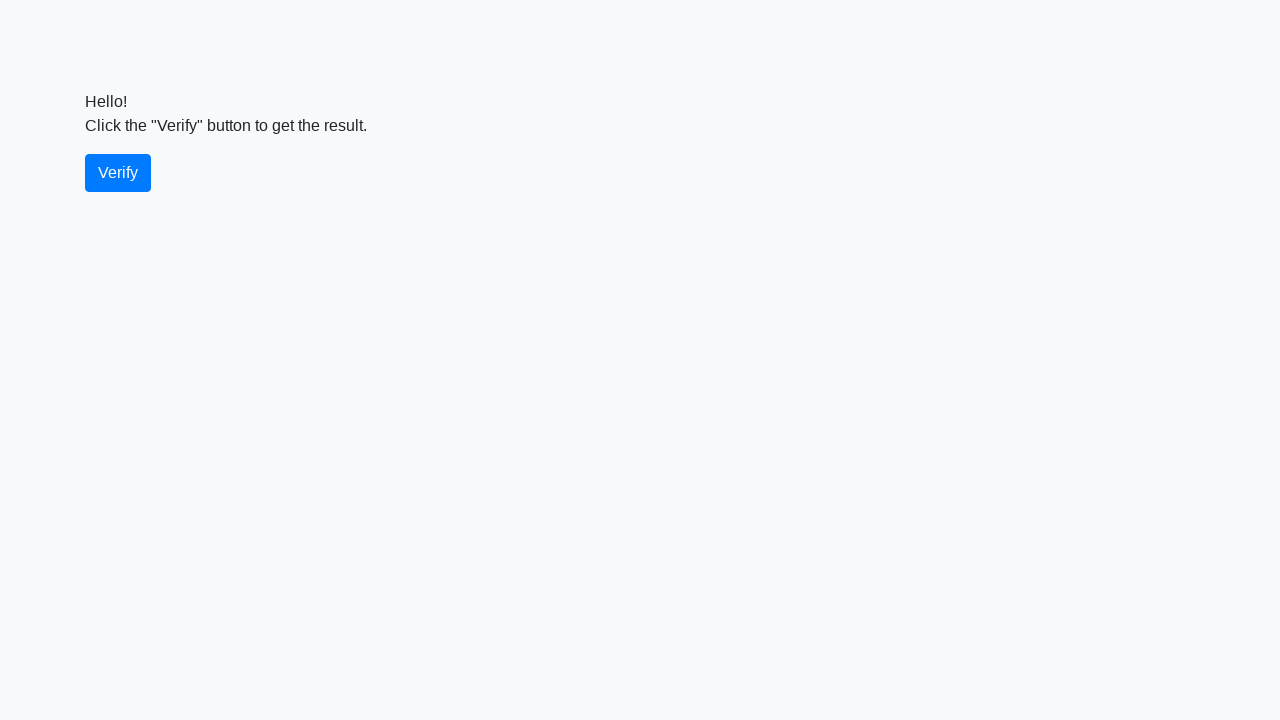

Clicked the verify button at (118, 173) on #verify
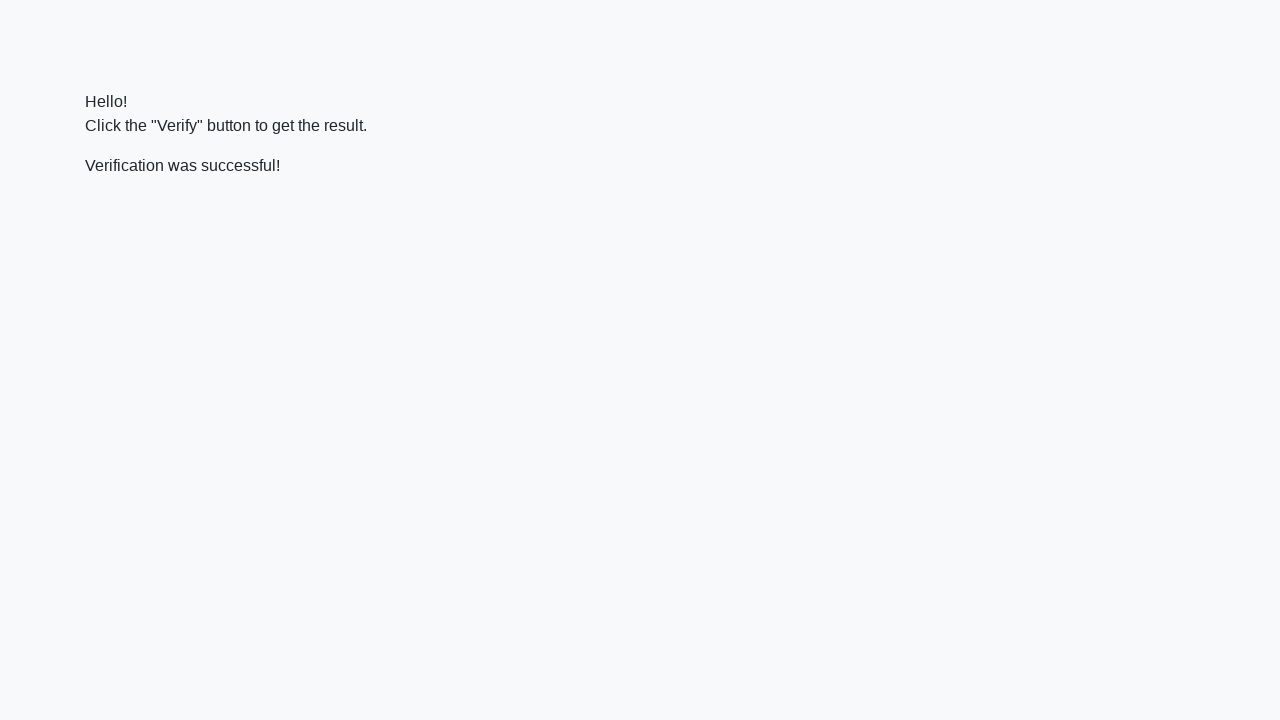

Waited for success message to appear
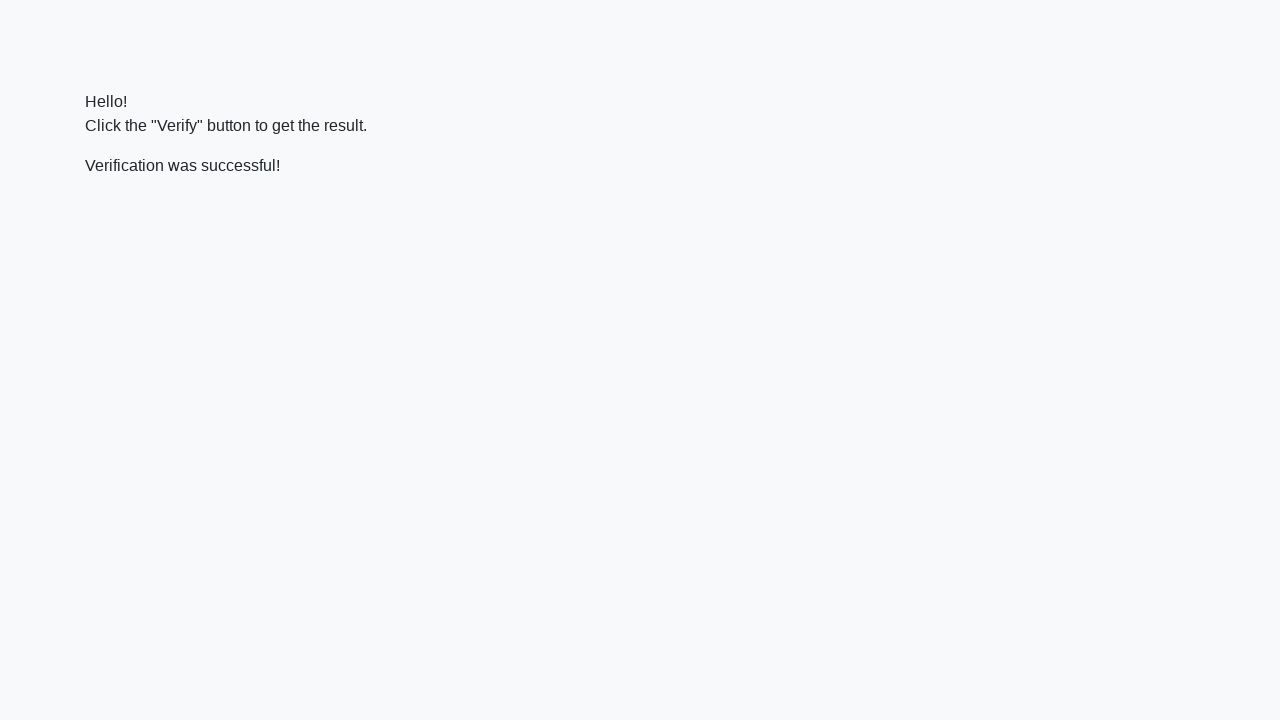

Located the success message element
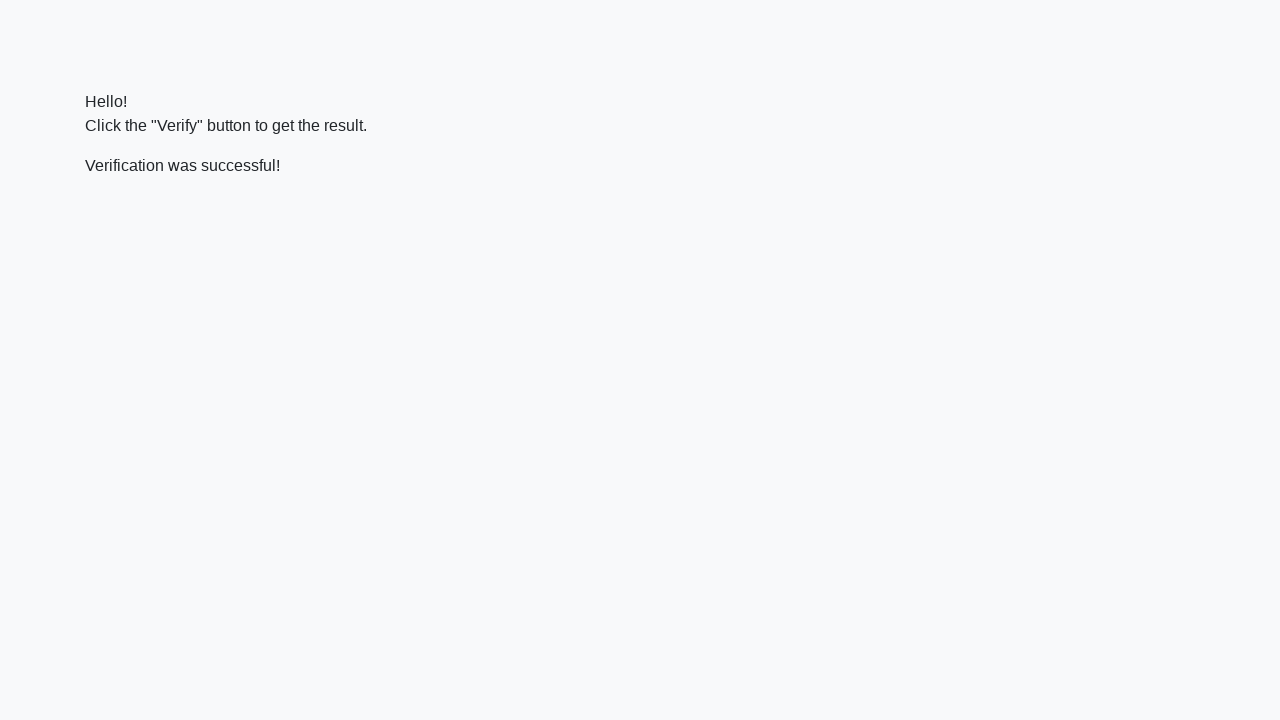

Verified that success message contains 'successful'
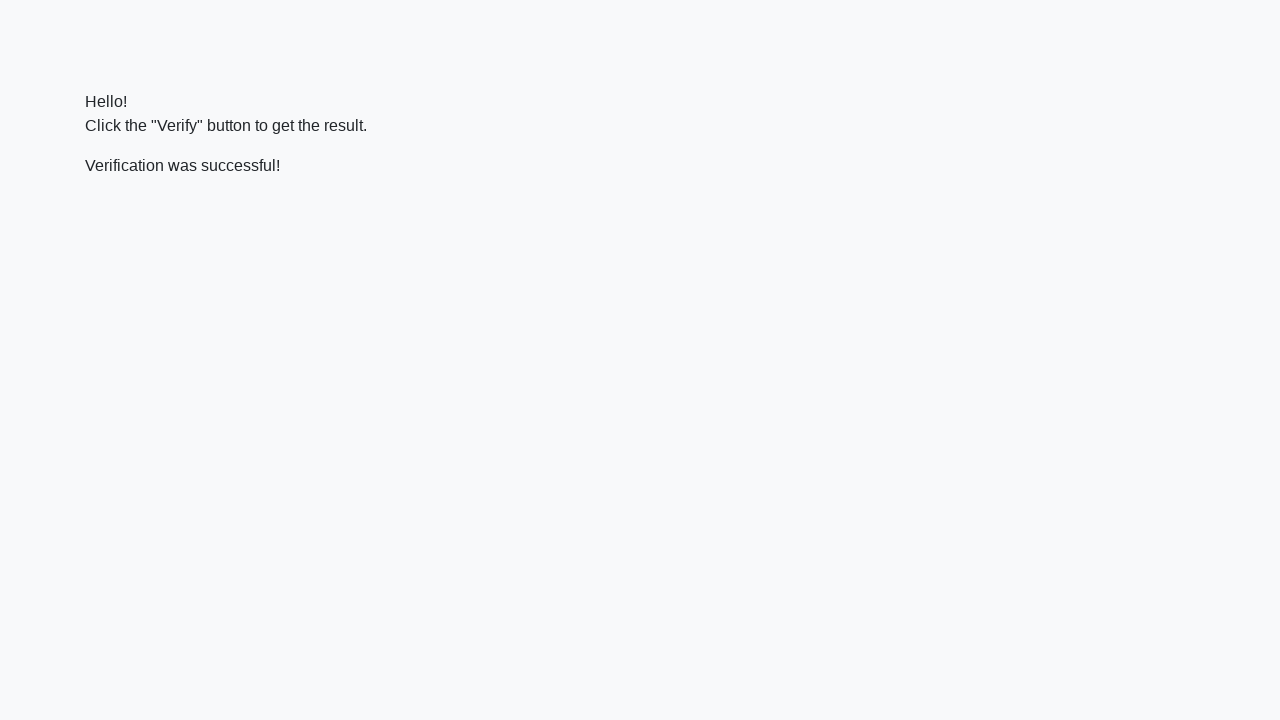

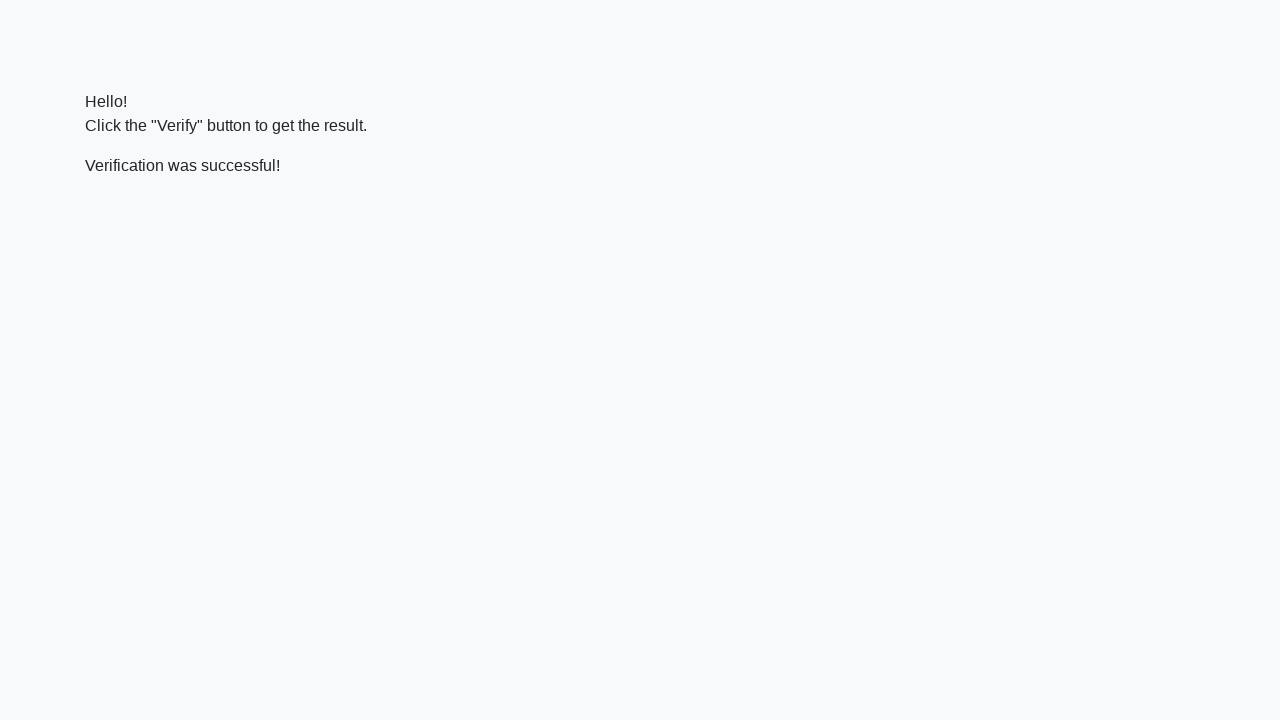